Tests a practice form by filling in name, email, phone, address, selecting gender, day of week, country, color, and animal options, then reloading the page.

Starting URL: https://testautomationpractice.blogspot.com/

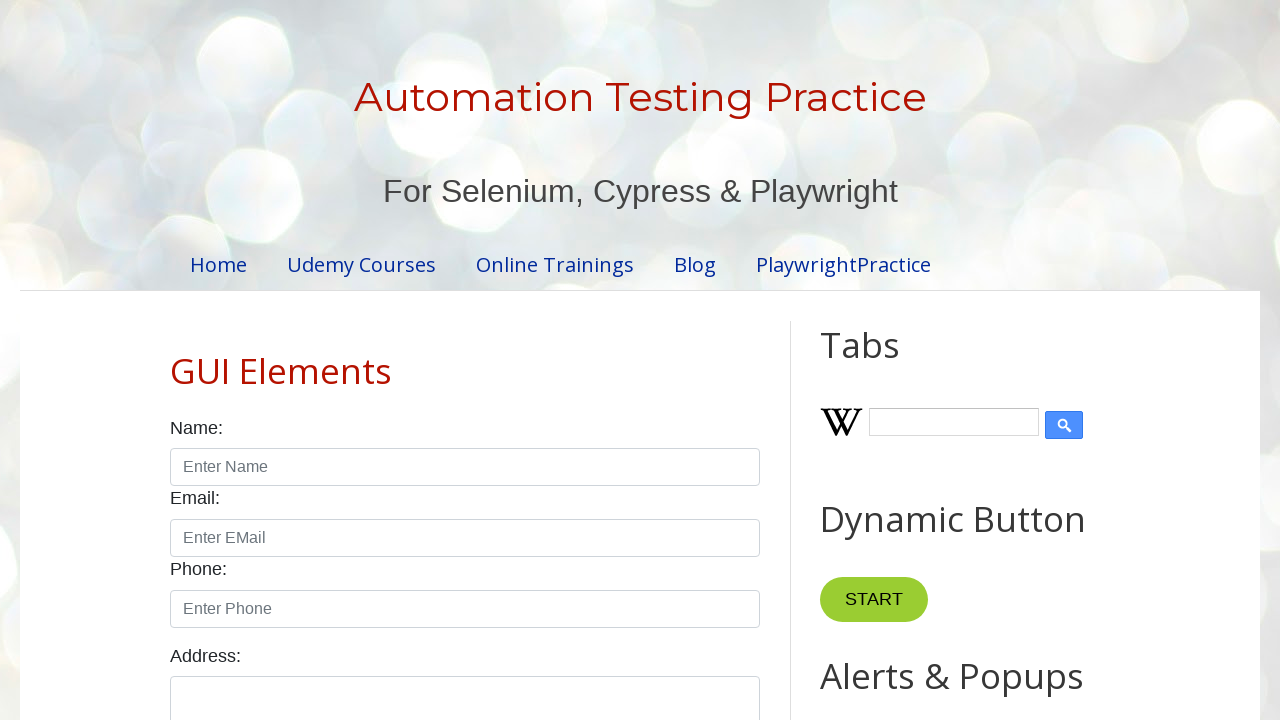

Filled name field with 'Jennifer Martinez' on #name
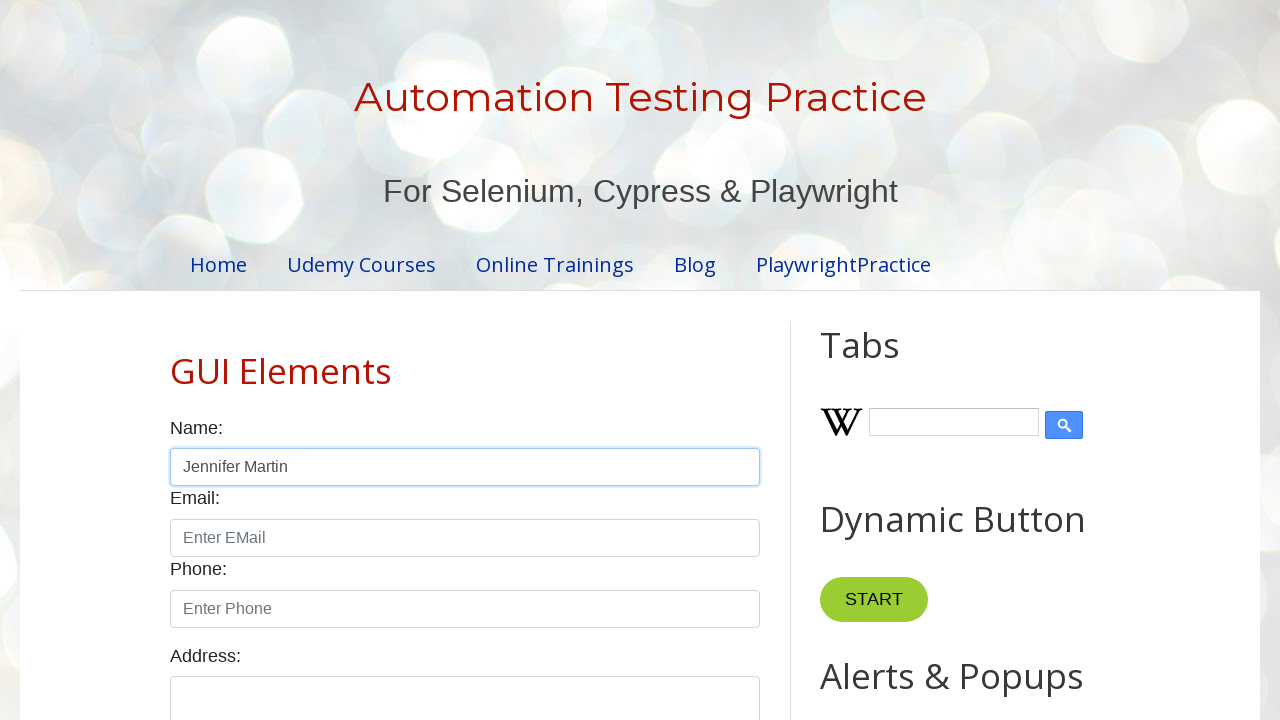

Filled email field with 'jennifer.martinez@example.com' on #email
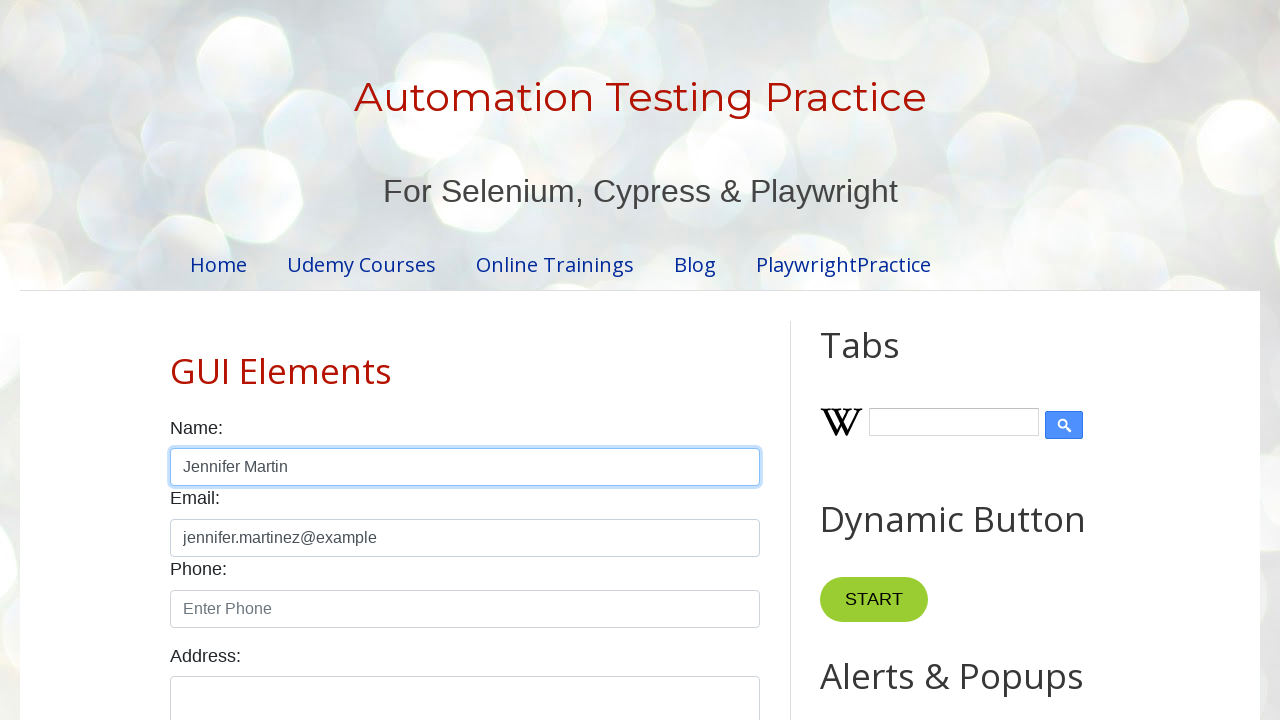

Filled phone field with '5551234567' on #phone
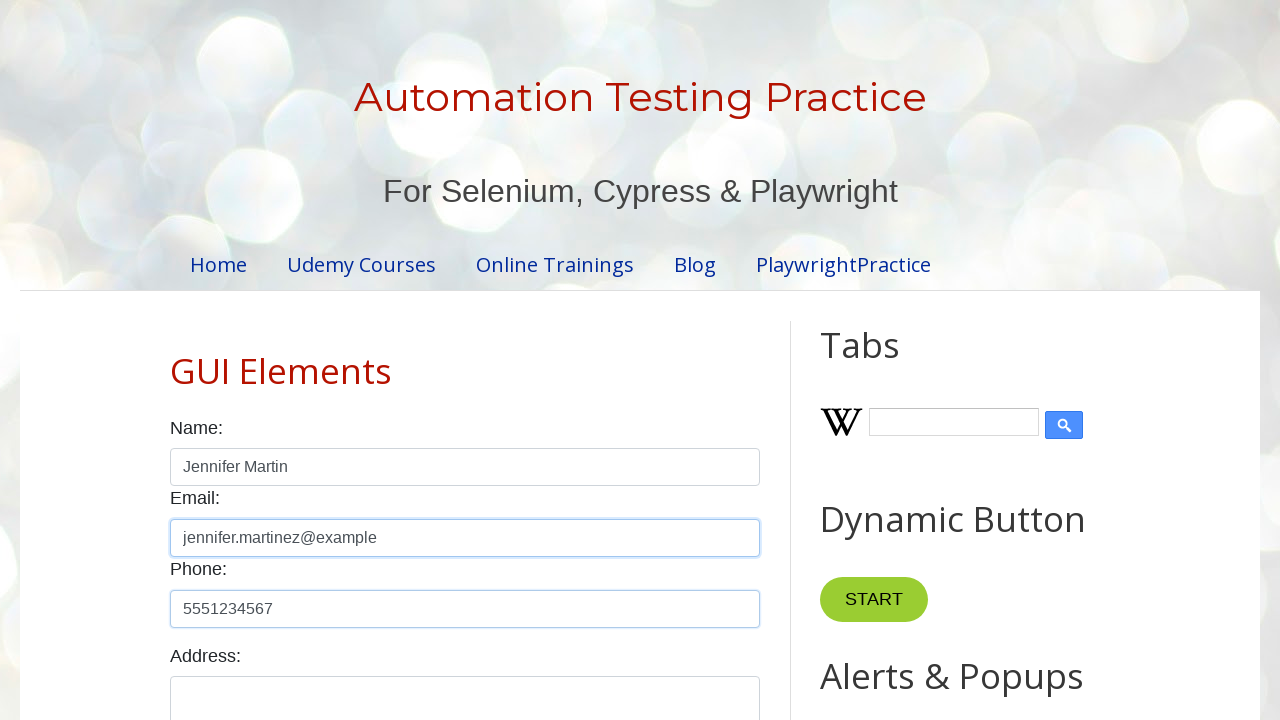

Filled address field with '742 Maple Street, Denver, Colorado' on #textarea
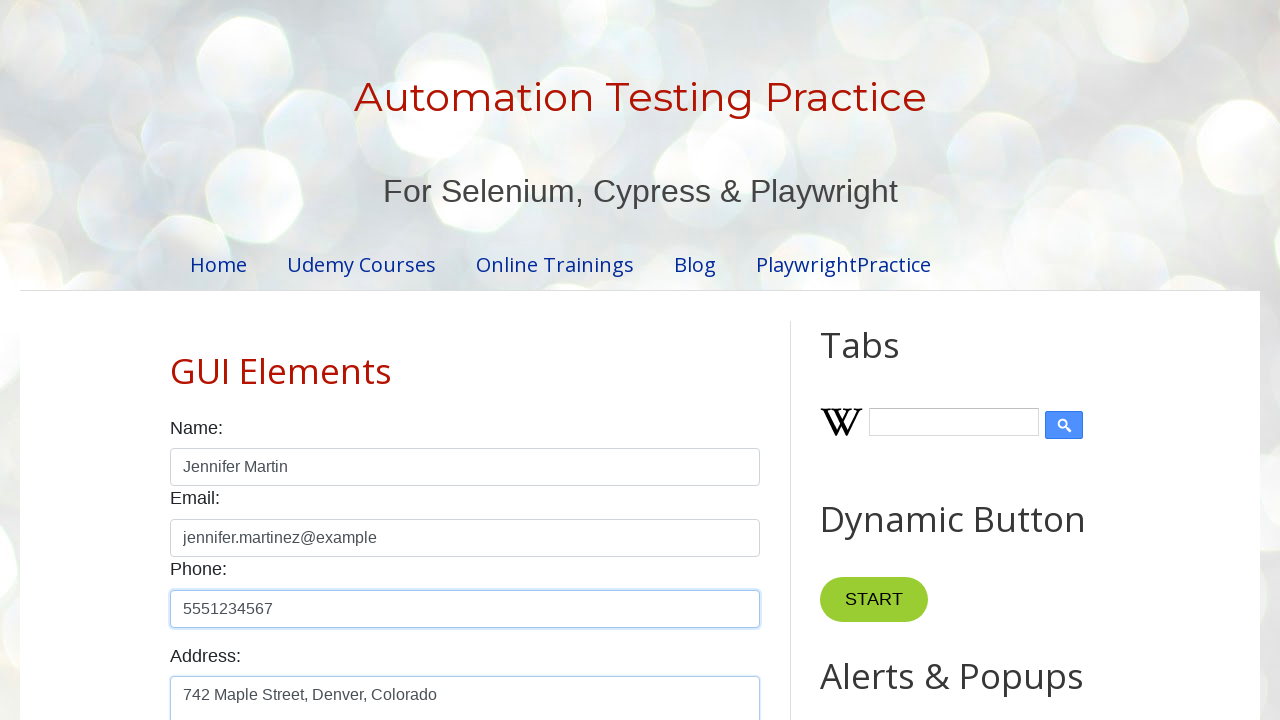

Selected male gender option at (176, 360) on #male
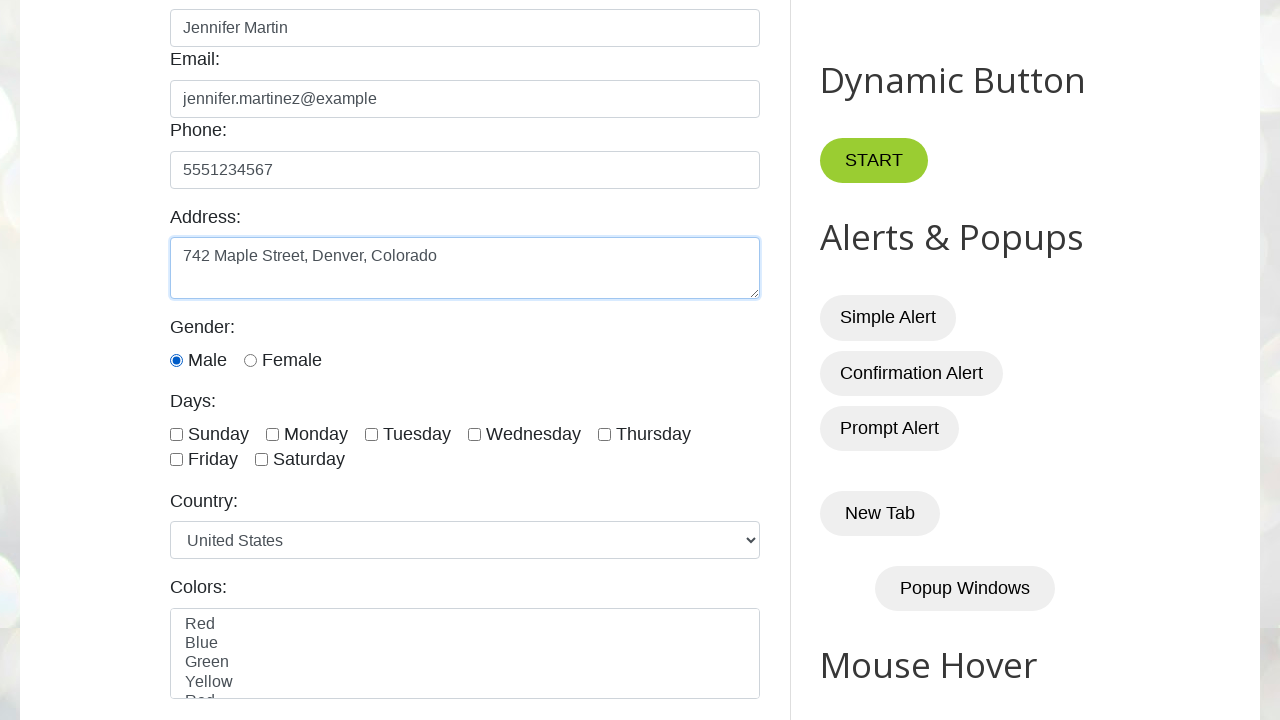

Selected Sunday as day of week at (176, 434) on #sunday
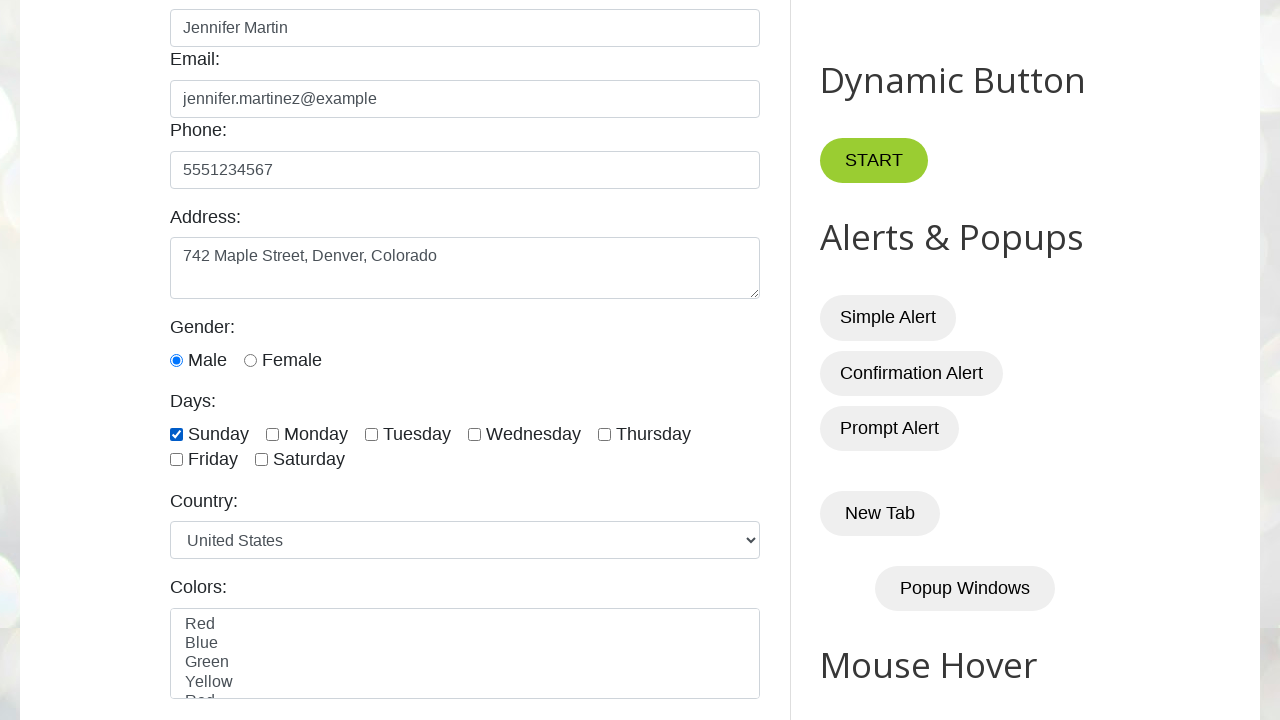

Selected Canada from country dropdown on #country
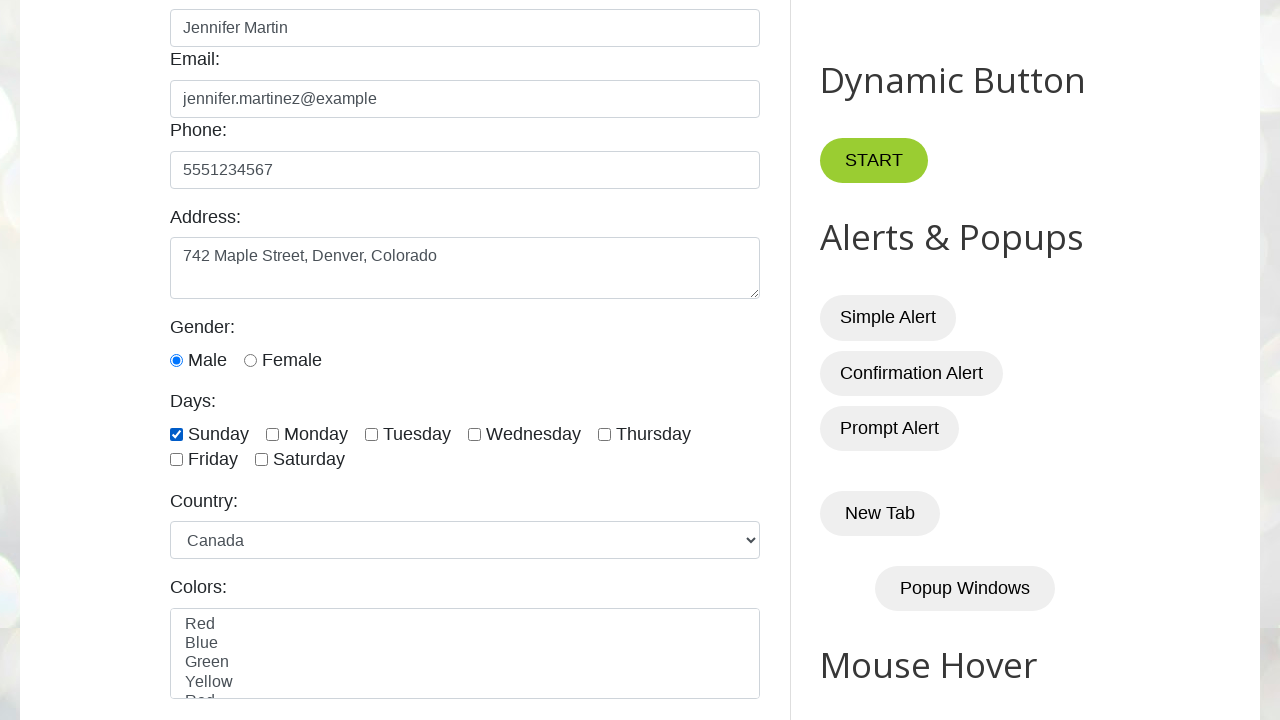

Selected Green from color dropdown on #colors
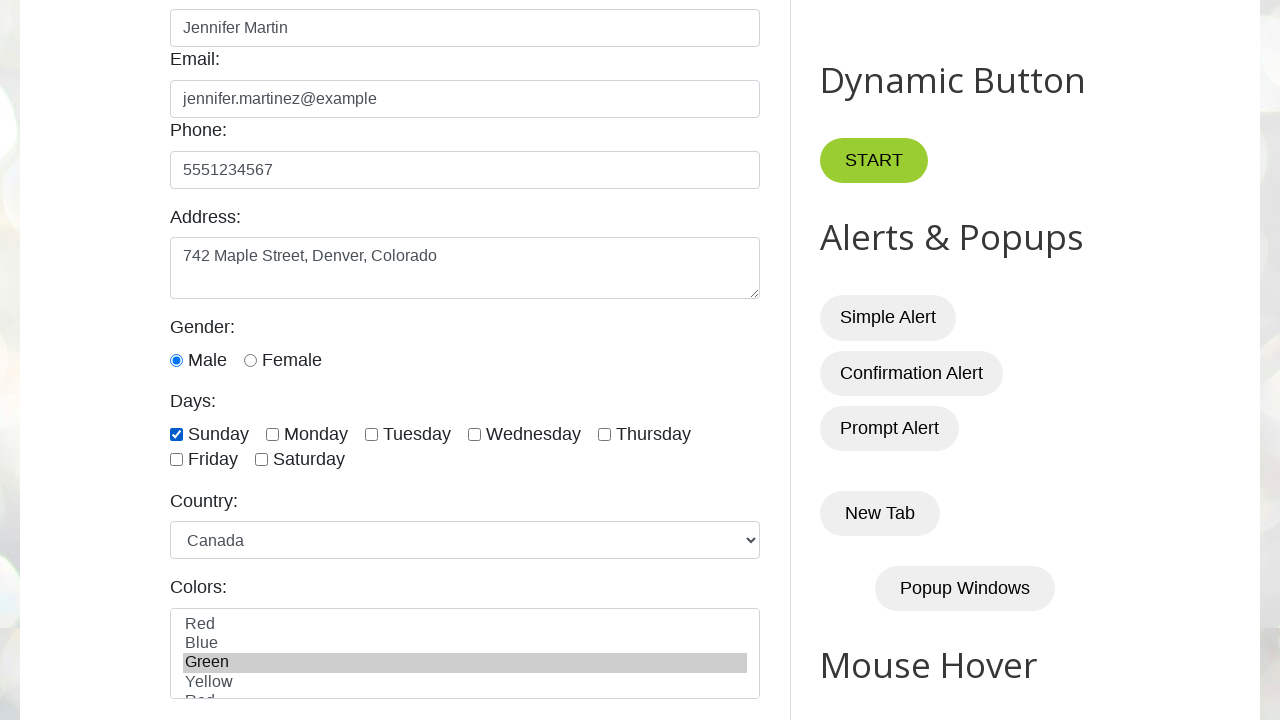

Selected Cat from animal dropdown on #animals
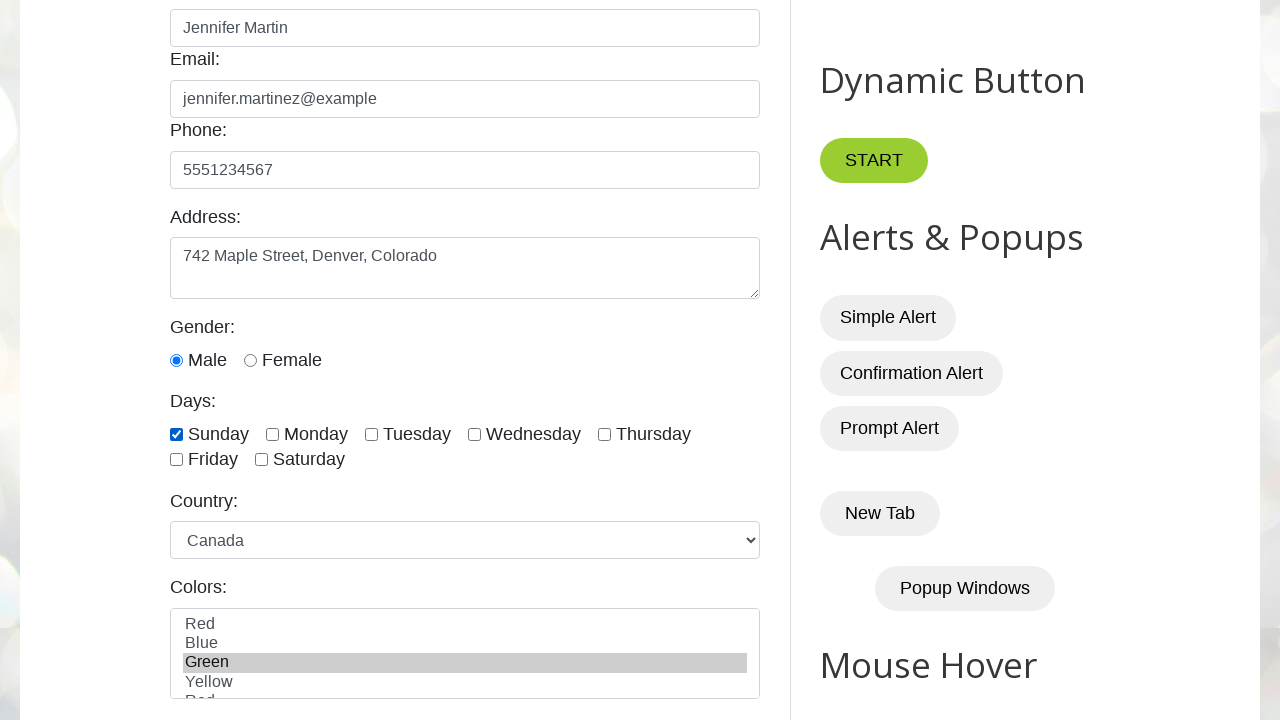

Reloaded the page
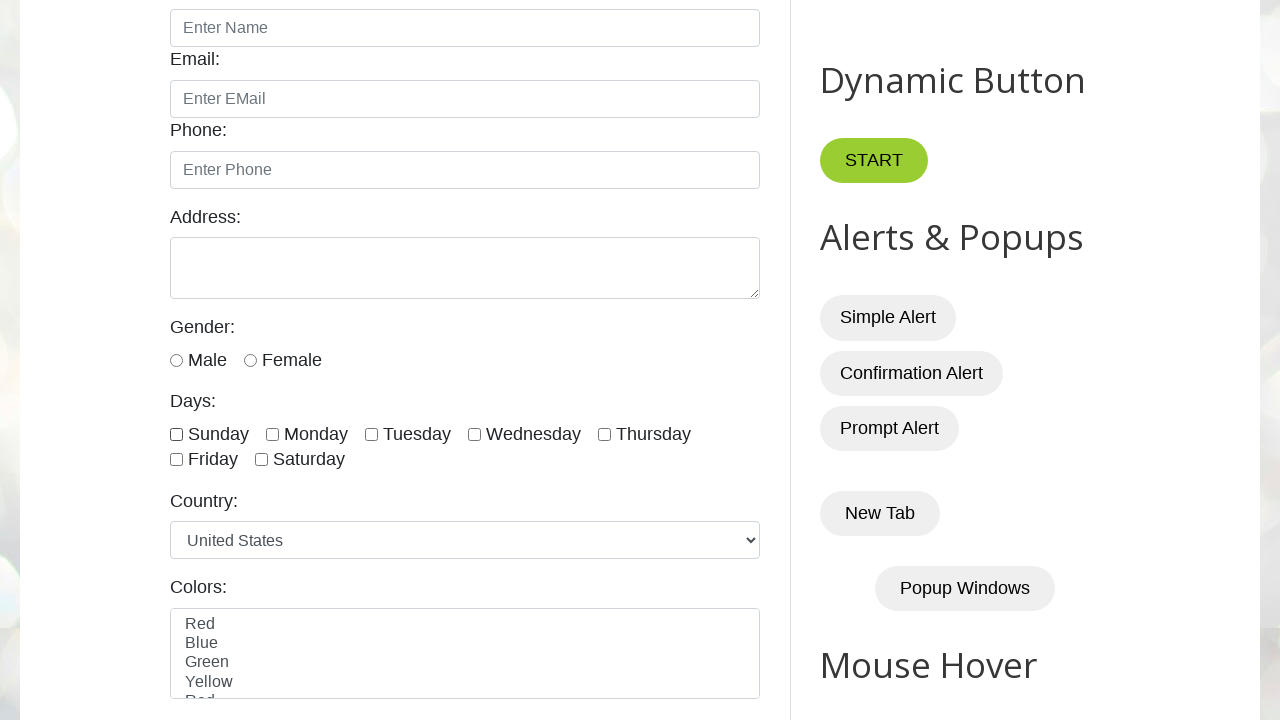

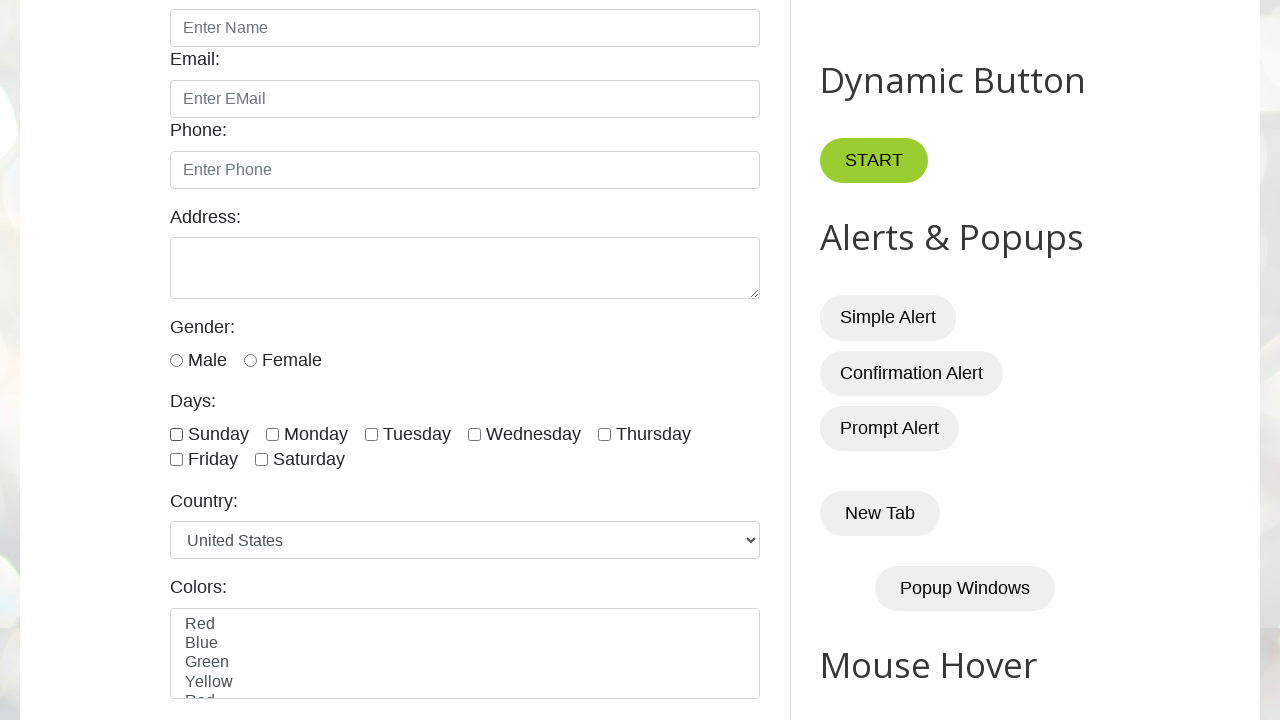